Tests iframe handling by switching between the main page and an embedded frame, filling form fields in both contexts

Starting URL: https://www.hyrtutorials.com/p/frames-practice.html

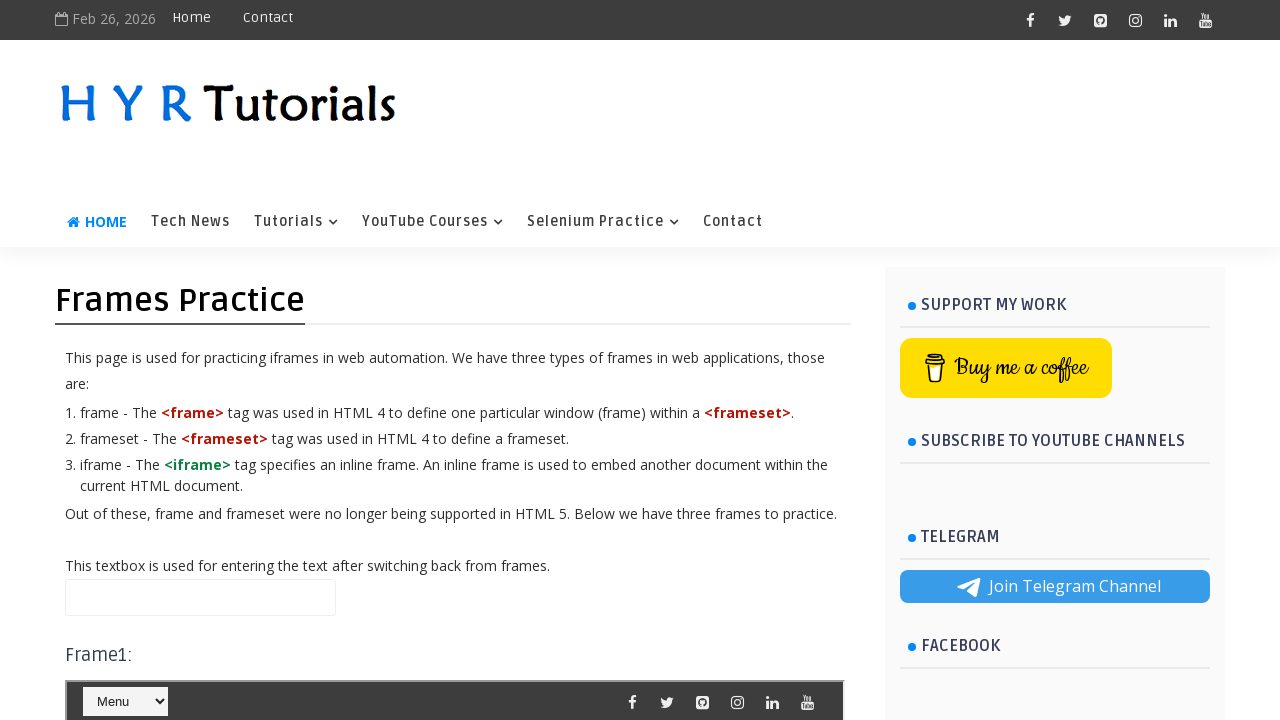

Filled name field on main page with 'Hello world' on #name
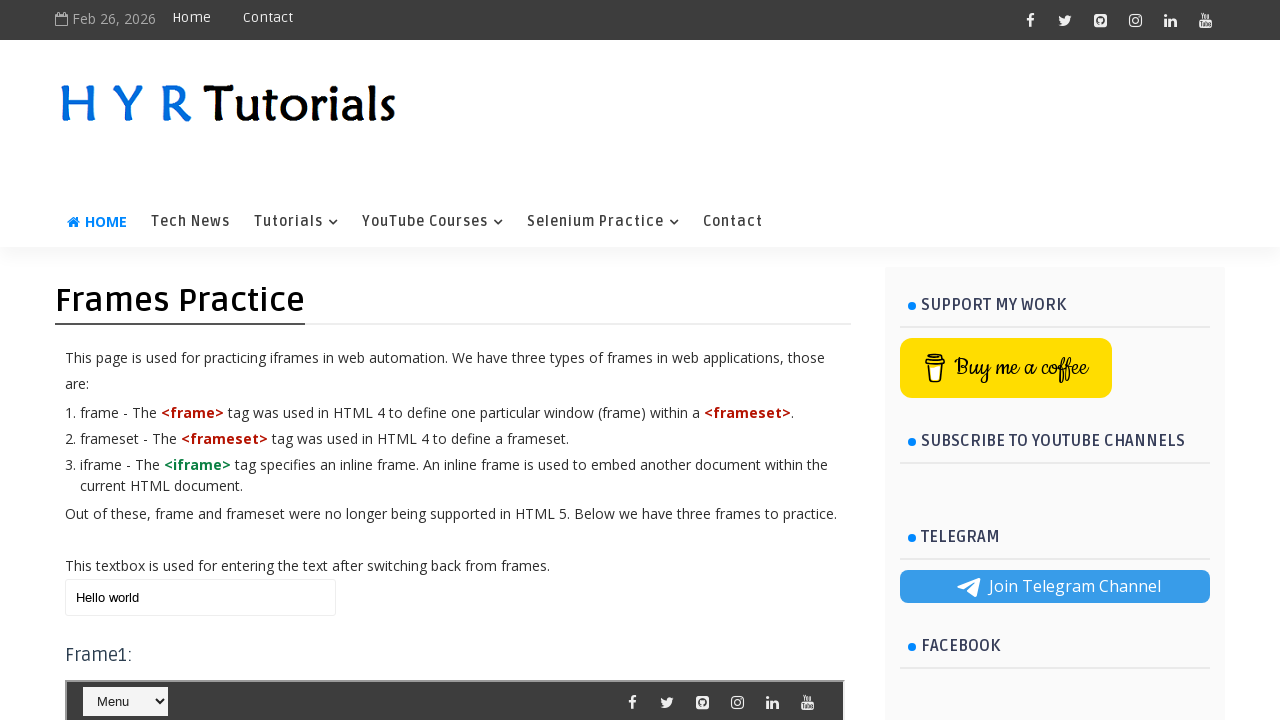

Located iframe with id 'frm1'
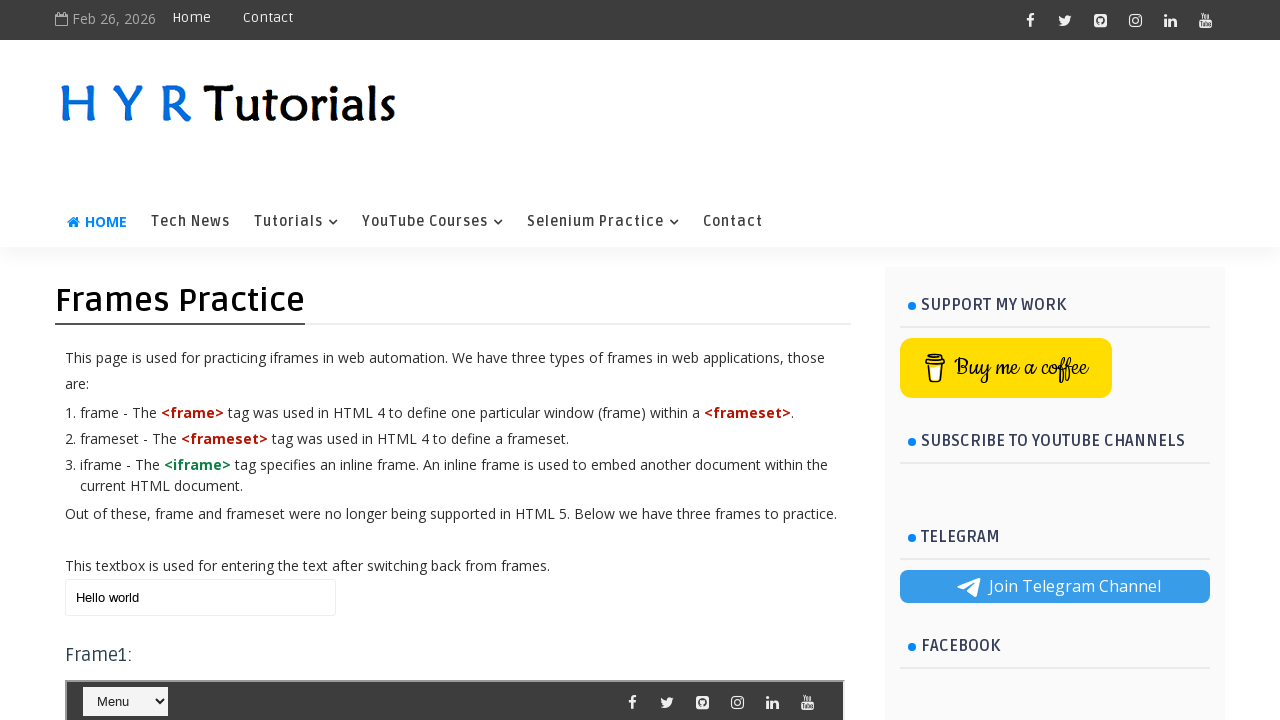

Selected 'Java' from course dropdown in iframe on #frm1 >> internal:control=enter-frame >> #course
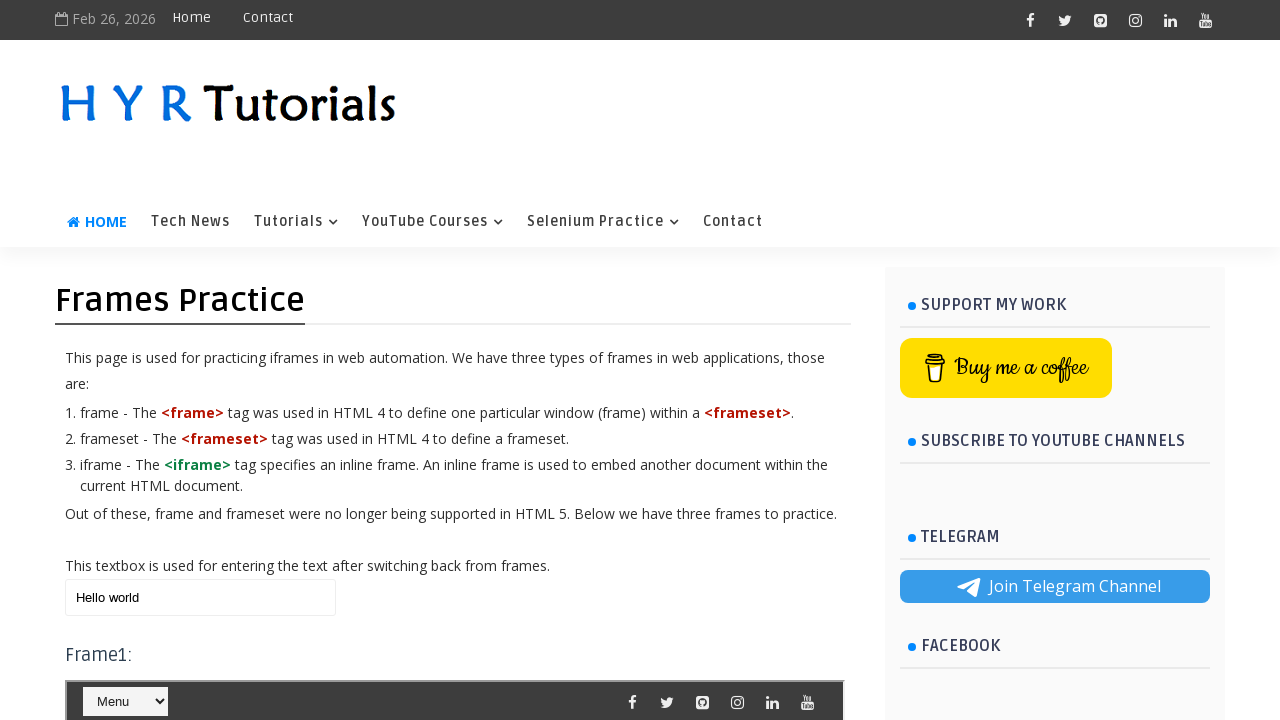

Cleared name field on main page on #name
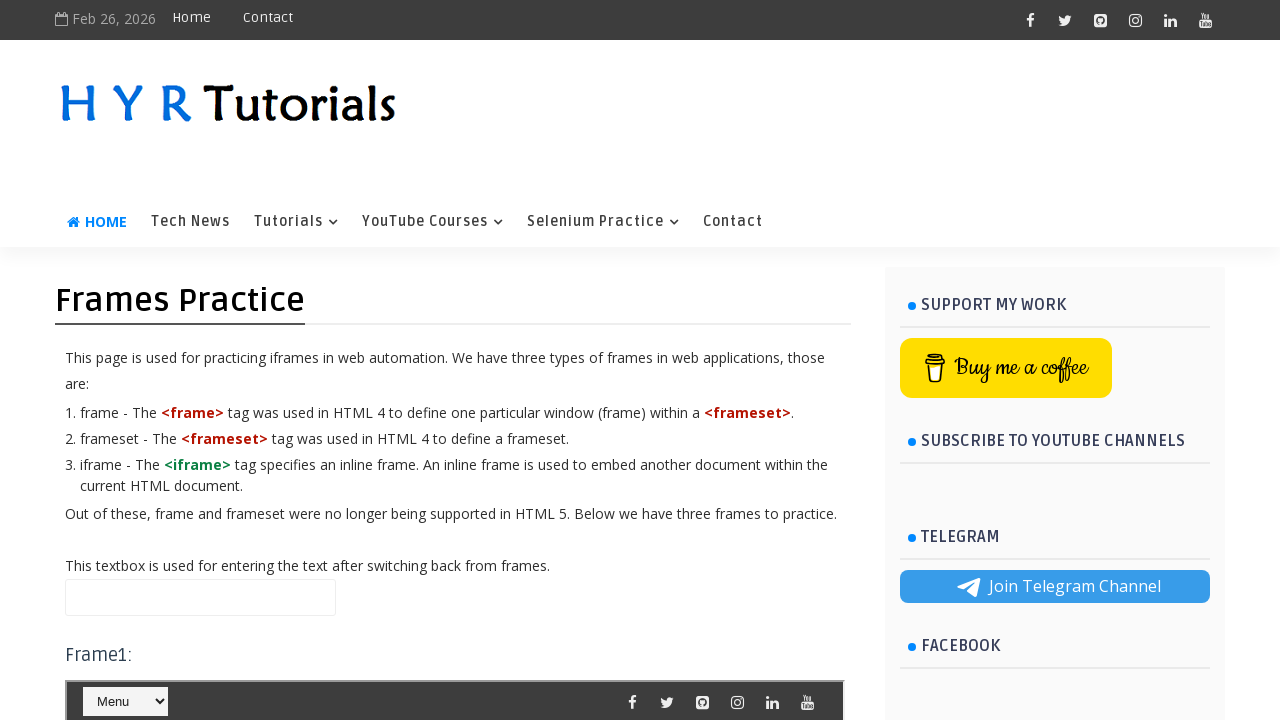

Filled name field on main page with 'shivnath' on #name
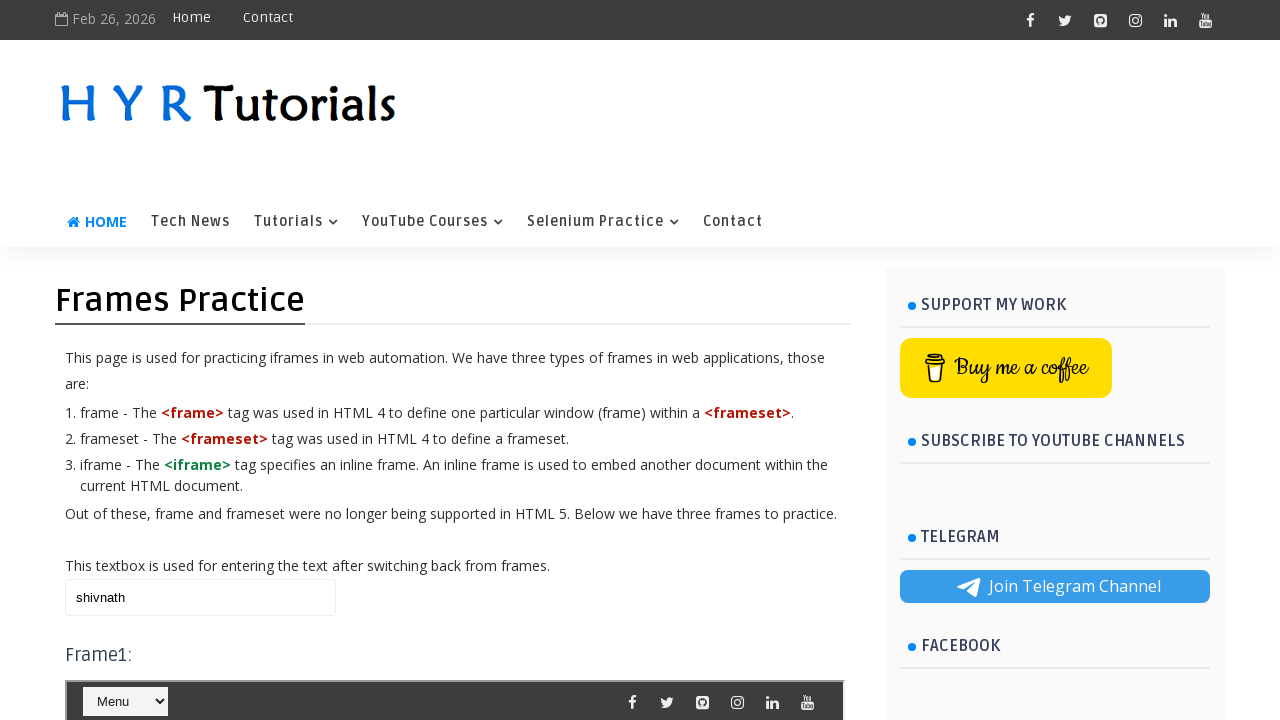

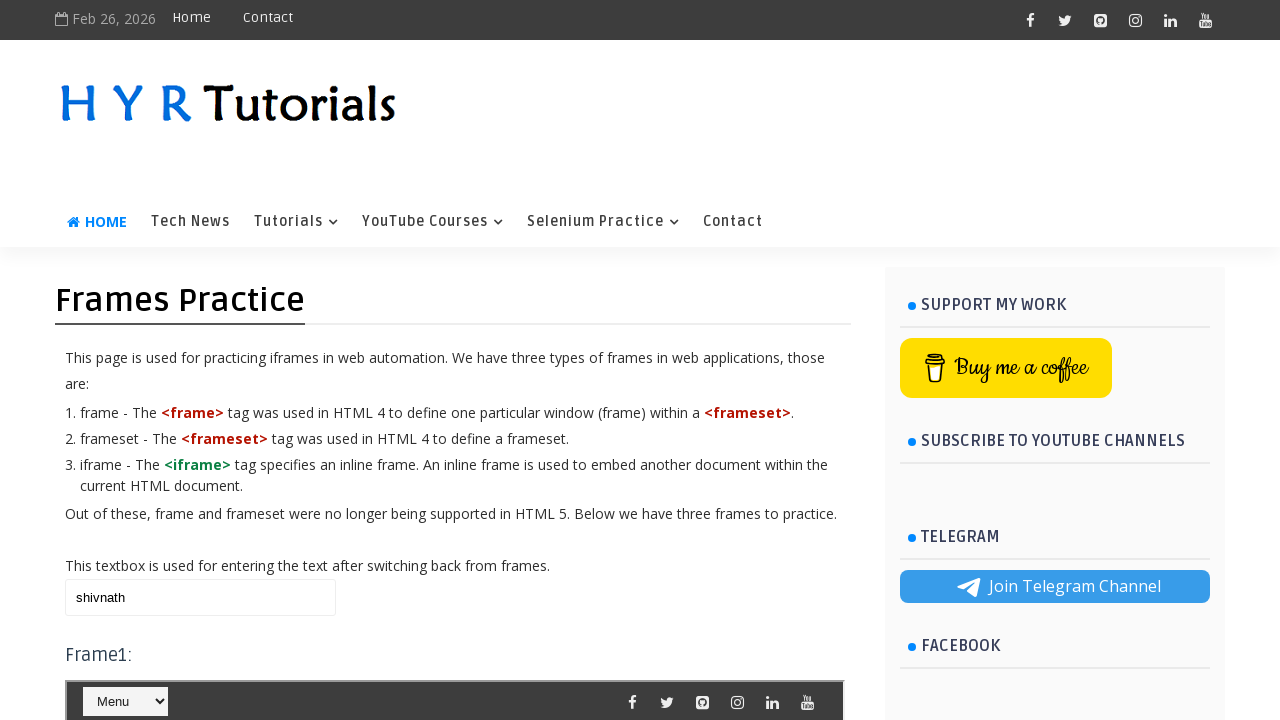